Automates ordering robots from RobotSpareBin Industries by dismissing the initial modal, selecting robot parts (head, body, legs), entering an address, and submitting the order. Handles potential order submission failures with retries.

Starting URL: https://robotsparebinindustries.com/#/robot-order

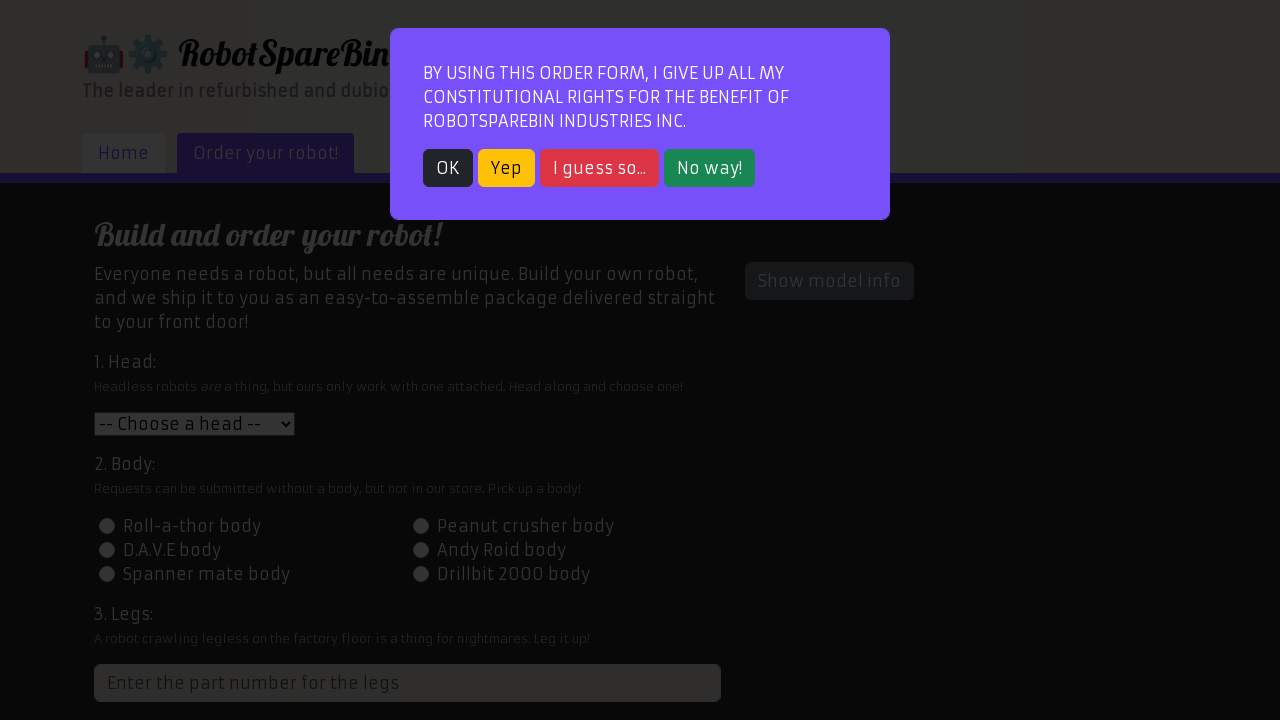

Dismissed initial modal popup by clicking OK at (448, 168) on text=OK
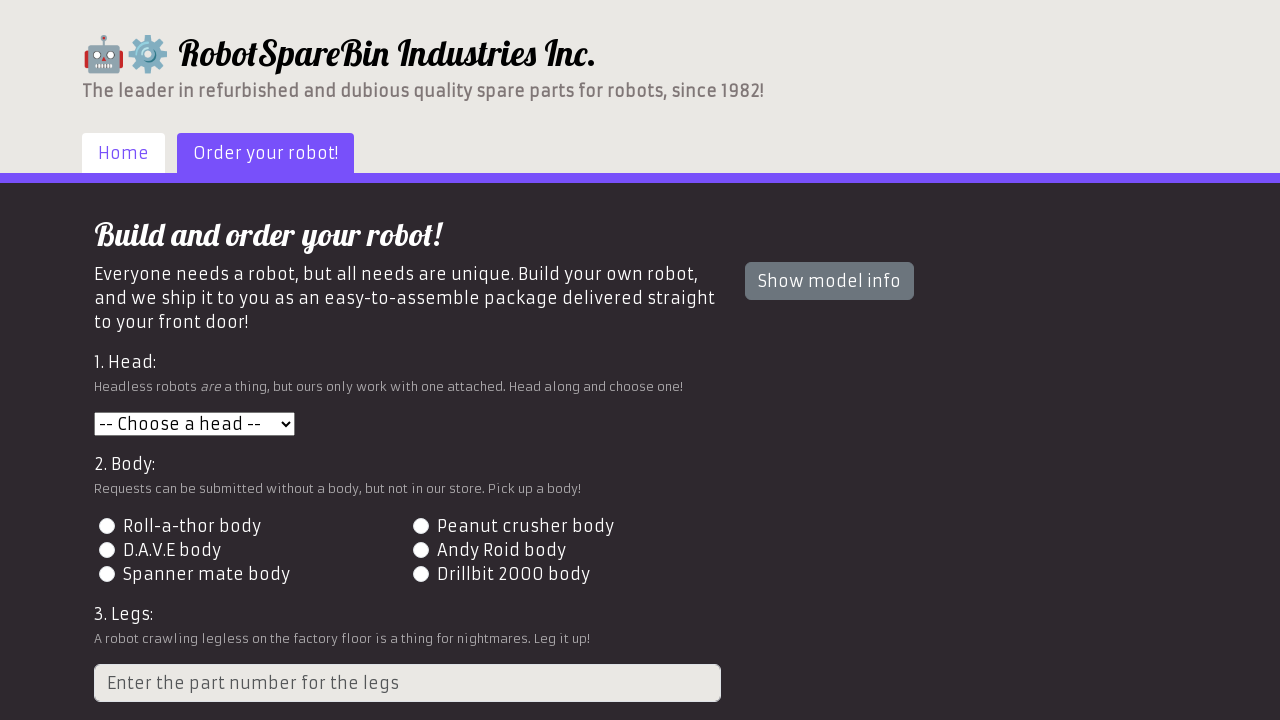

Selected head option 2 from dropdown on #head
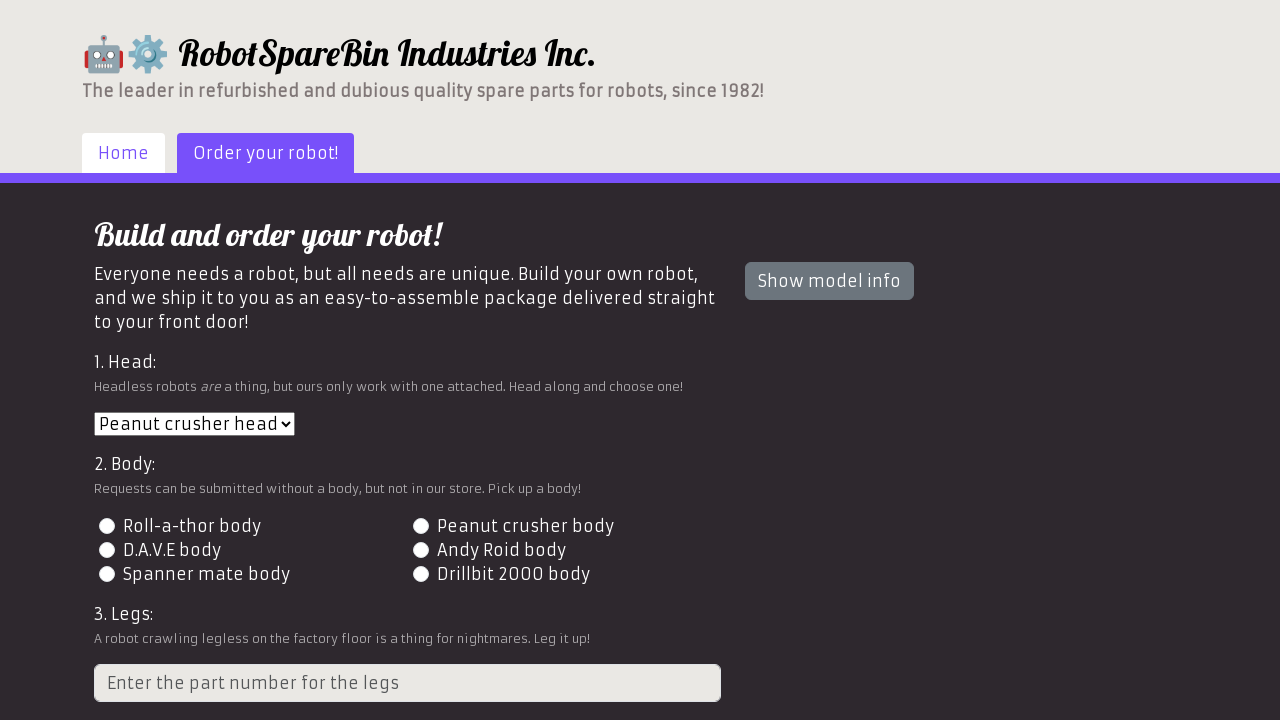

Selected body option 3 by clicking radio button at (107, 550) on #id-body-3
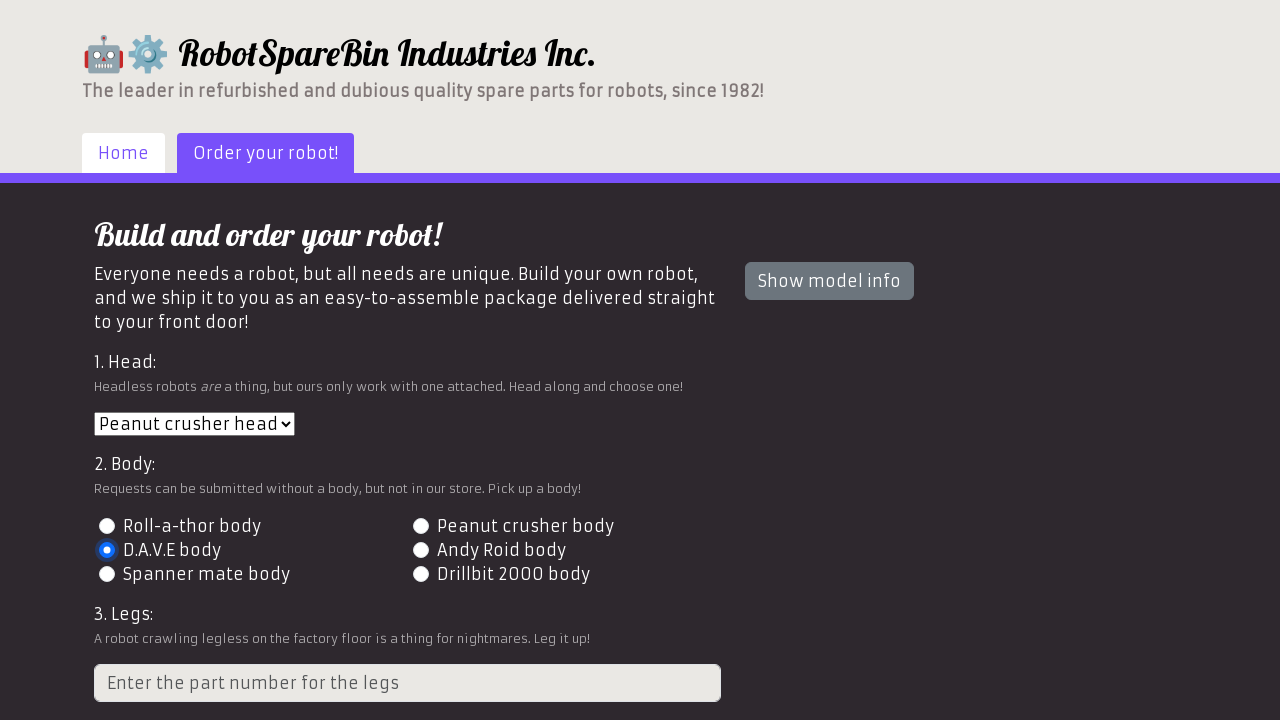

Entered legs part number 4 on input[placeholder='Enter the part number for the legs']
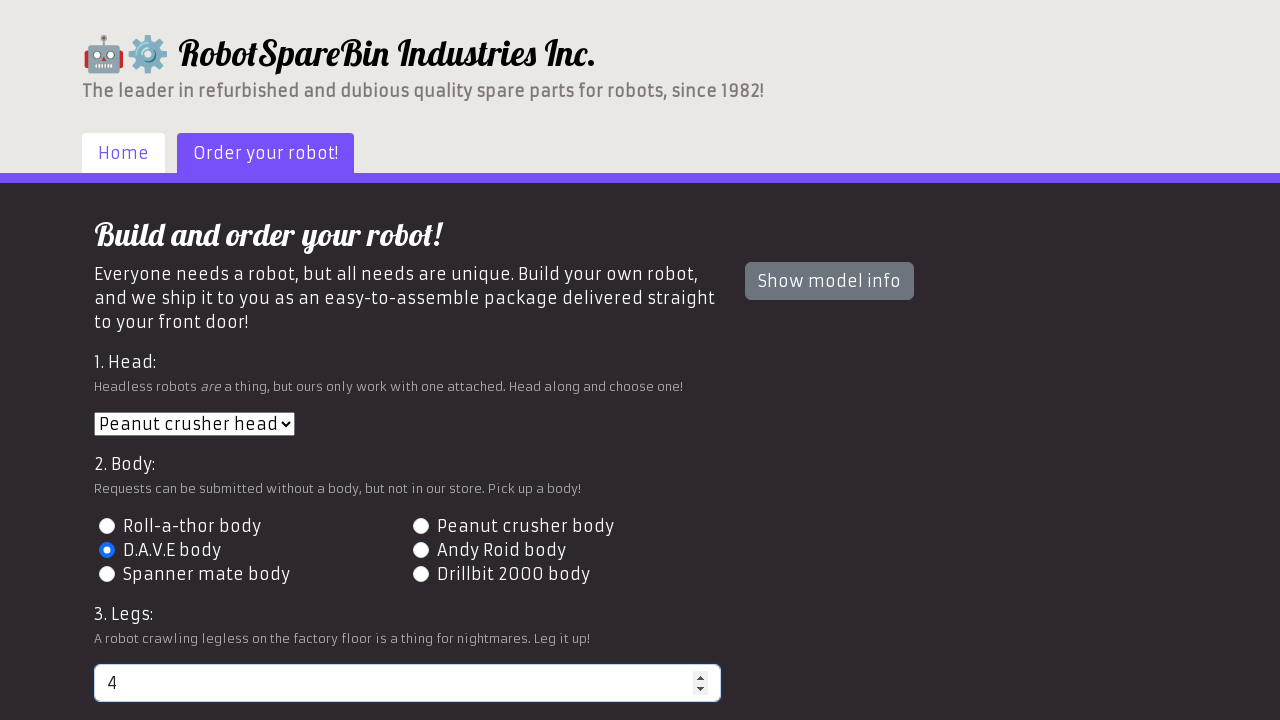

Entered shipping address: 123 Robot Street, Tech City, TC 12345 on #address
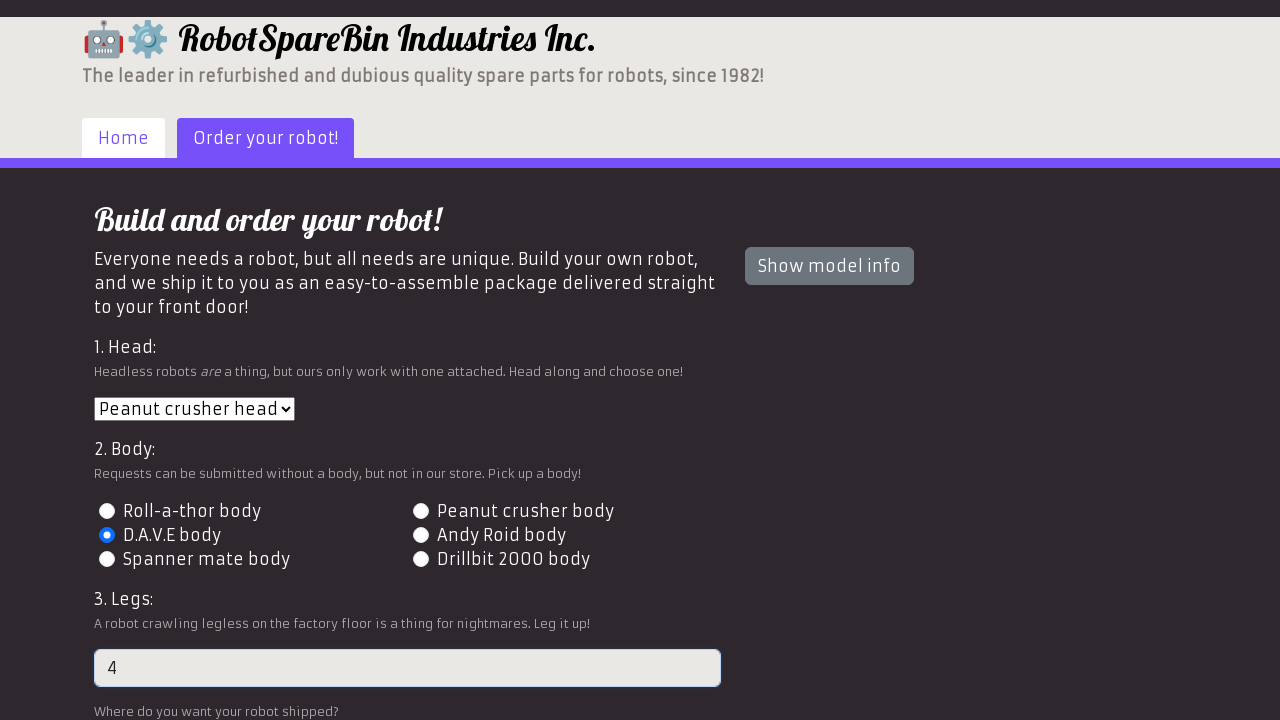

Clicked order button to submit robot order at (238, 605) on #order
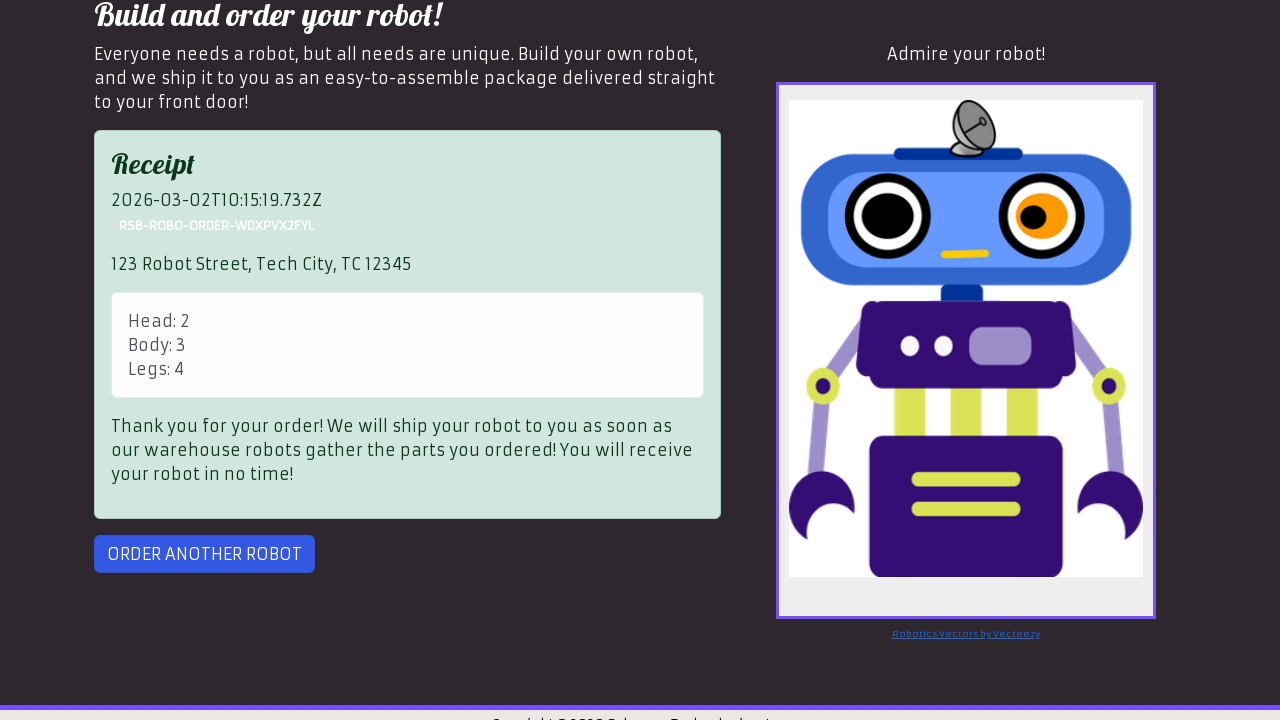

Order confirmation element appeared after order submission
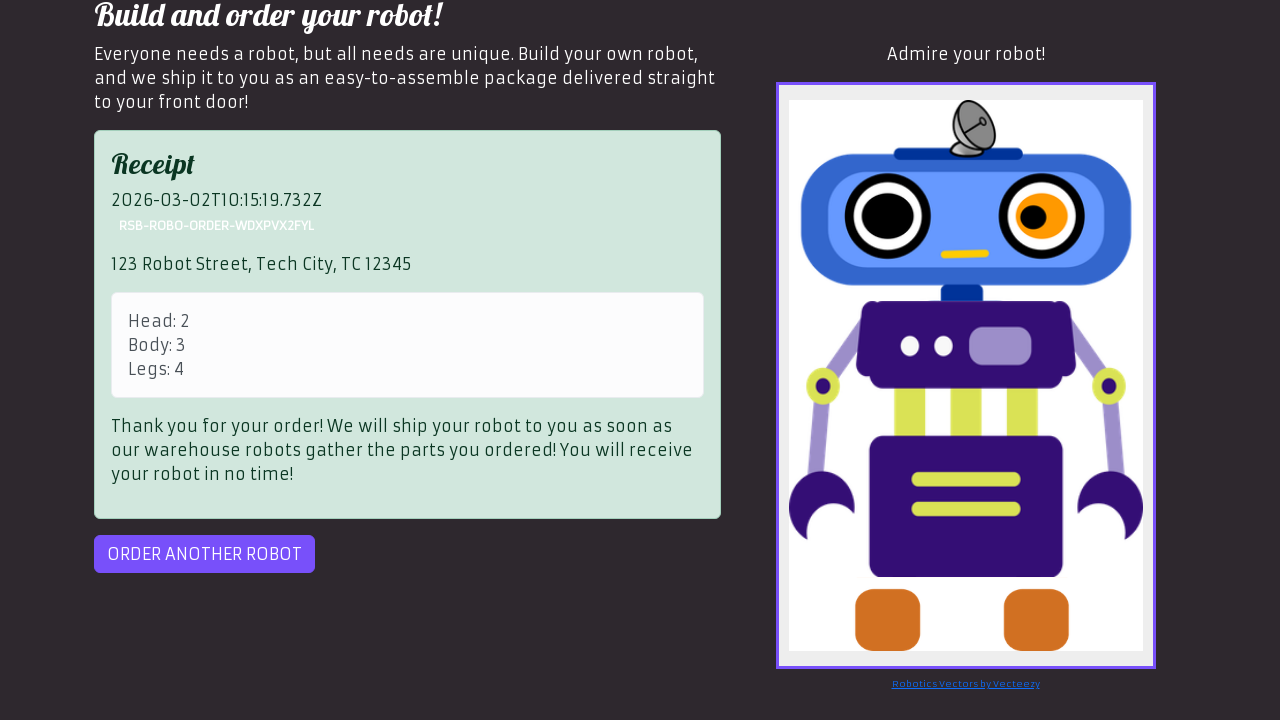

Order receipt displayed on page
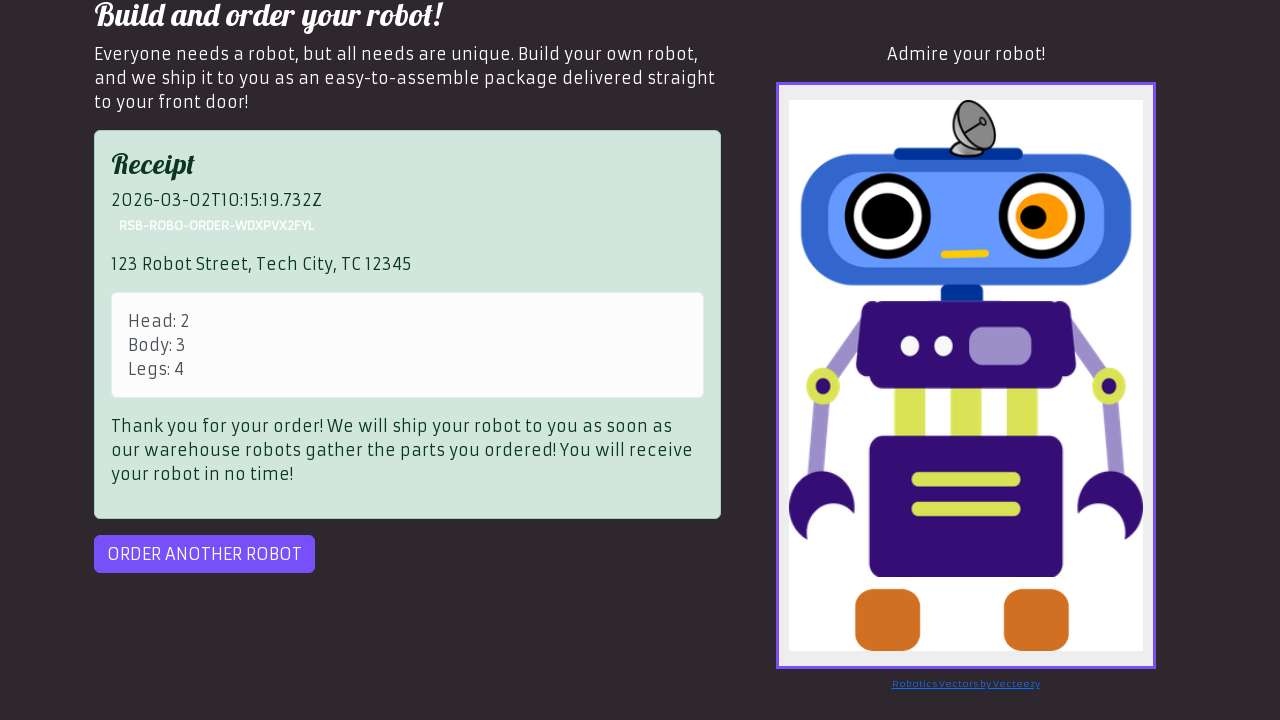

Clicked order-another button to complete the flow at (204, 554) on #order-another
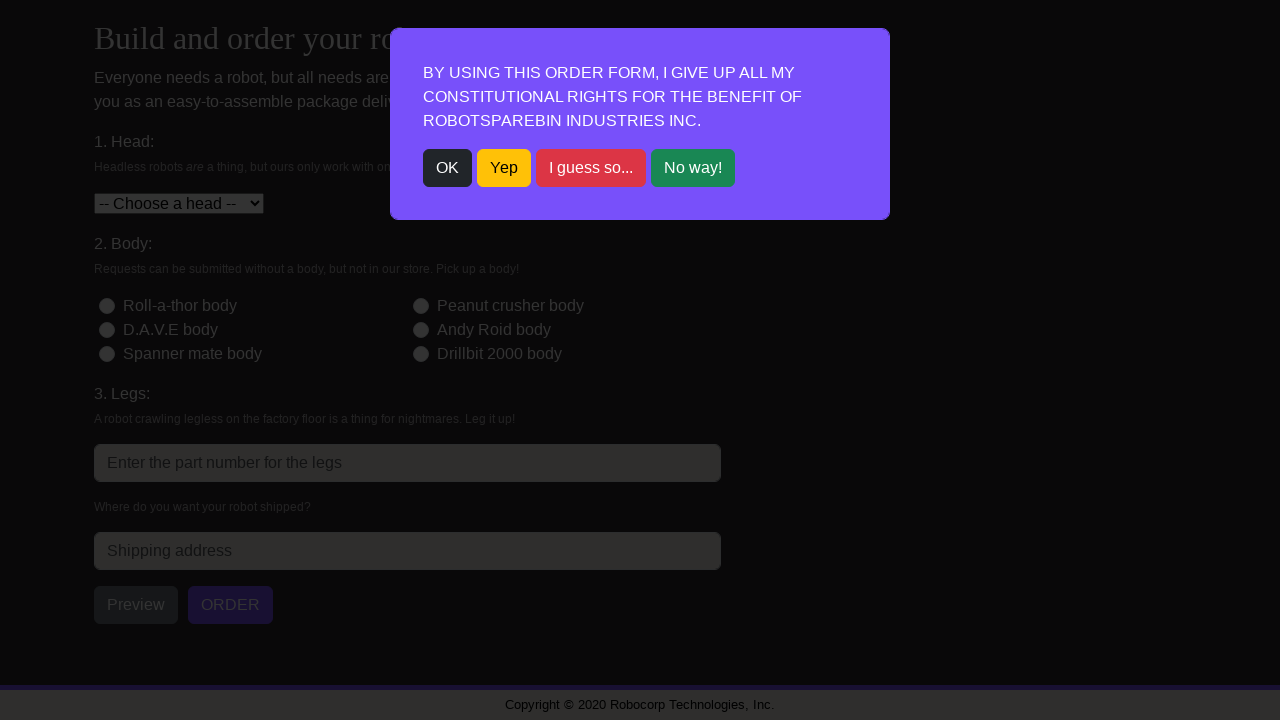

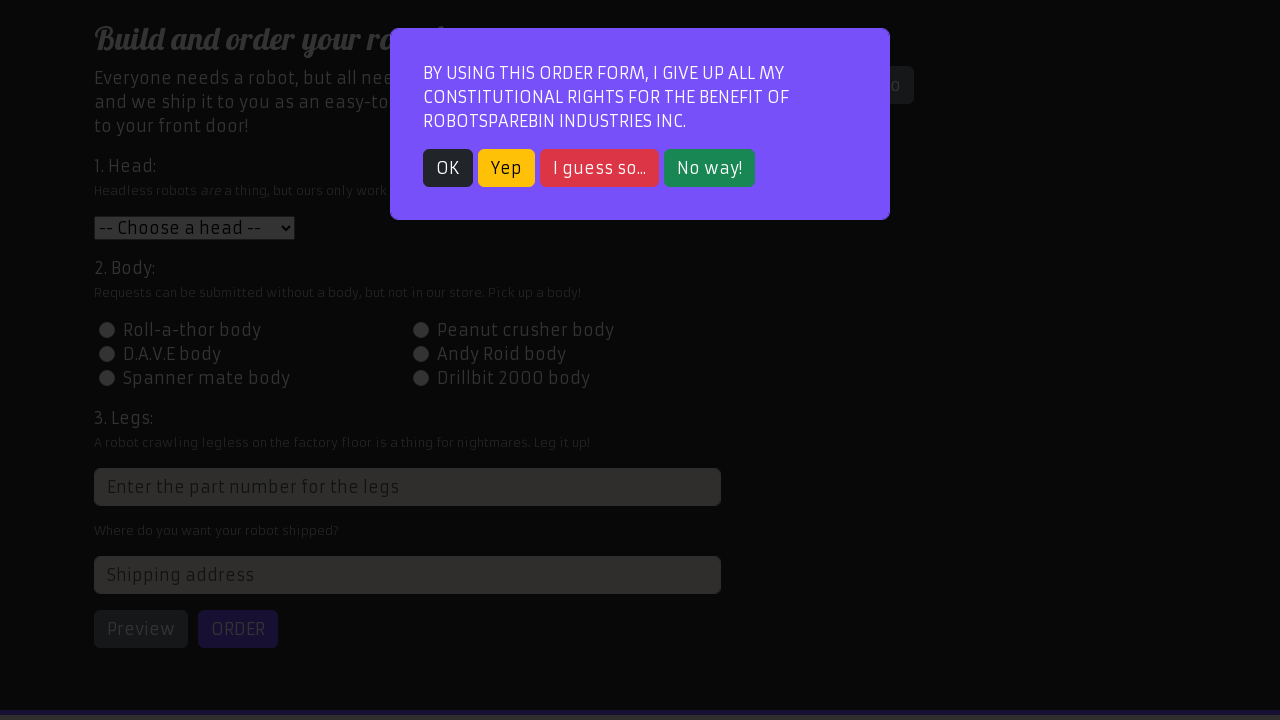